Tests static dropdown selection functionality by selecting options using different methods (by index, visible text, and value)

Starting URL: https://rahulshettyacademy.com/dropdownsPractise/

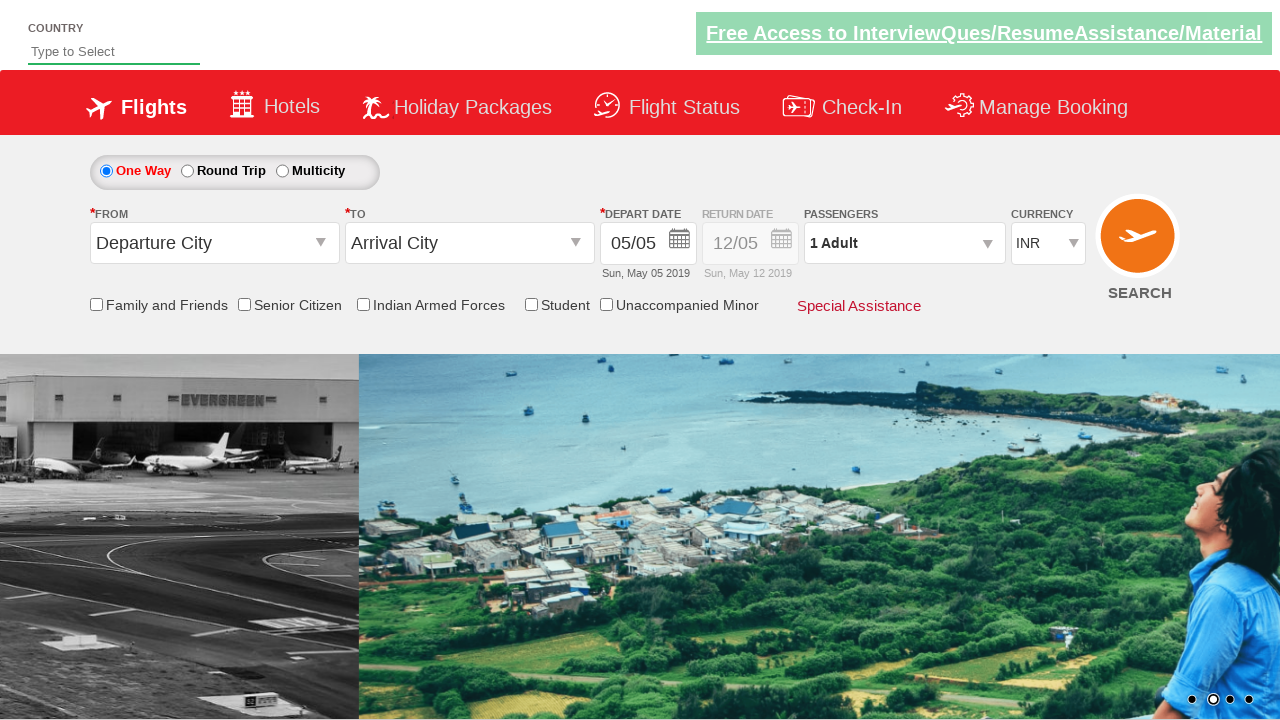

Located currency dropdown element
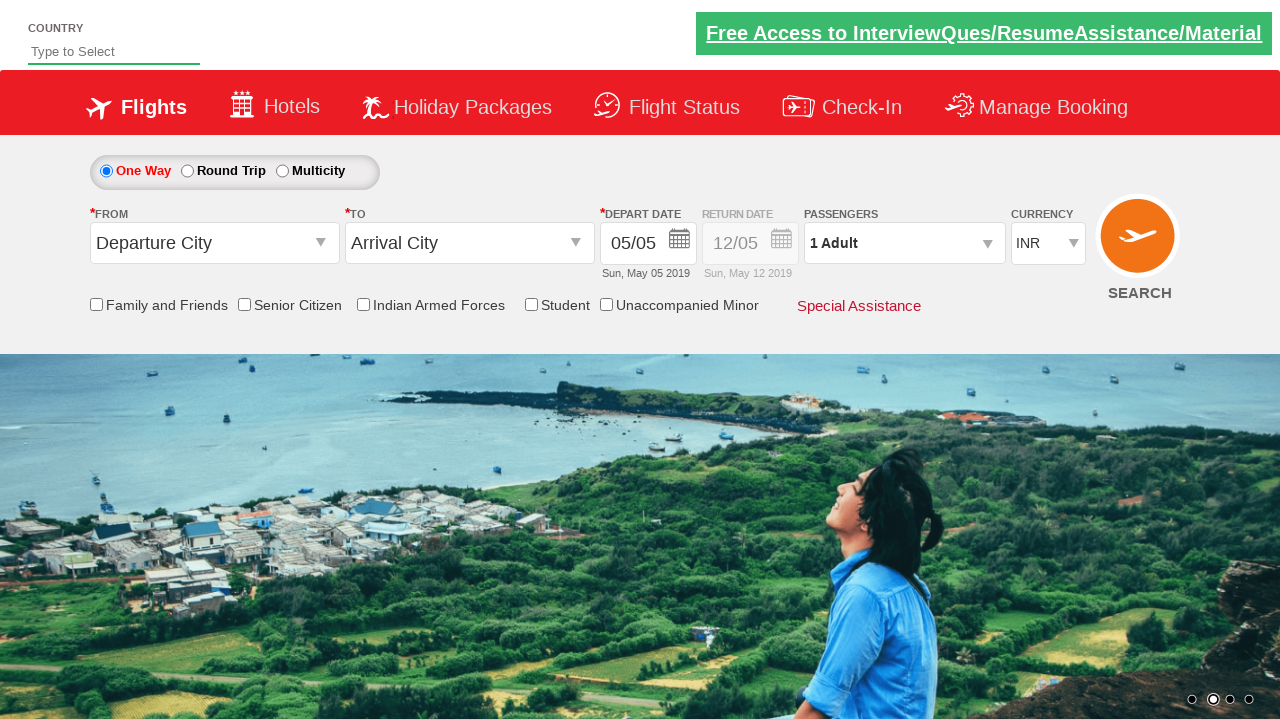

Selected dropdown option by index 3 (4th option) on select[name='ctl00$mainContent$DropDownListCurrency']
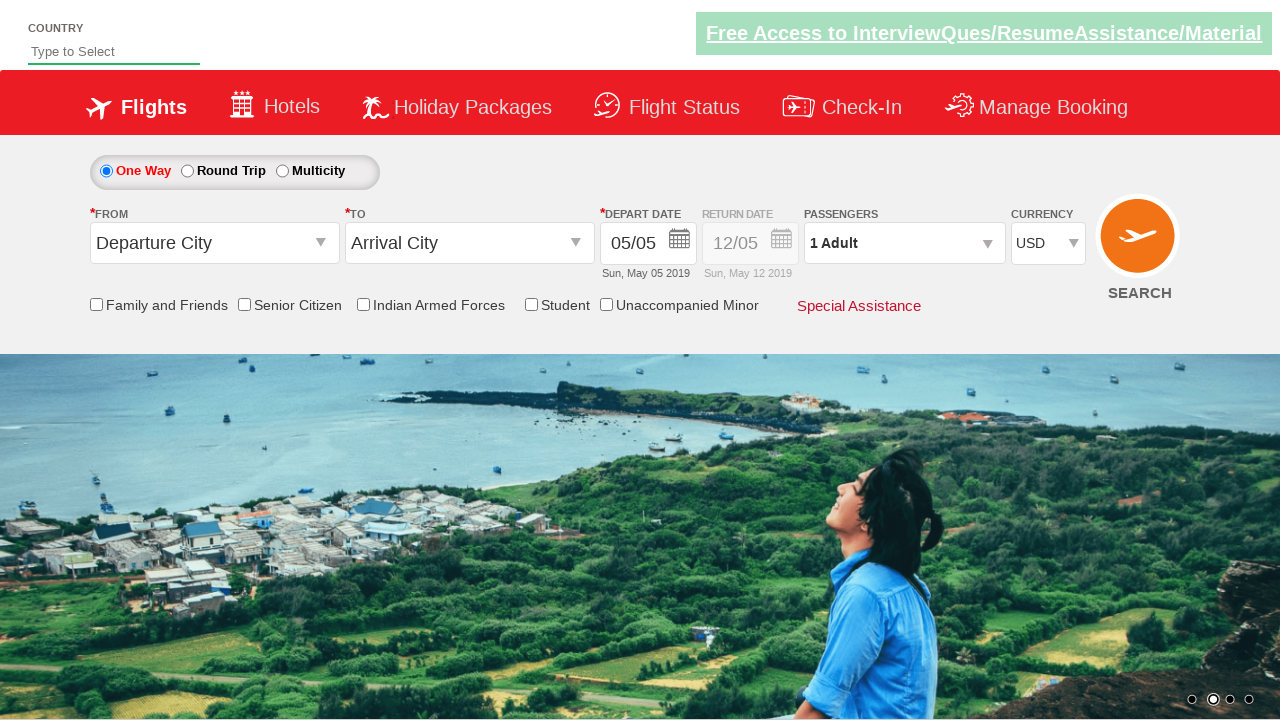

Selected dropdown option by visible text 'AED' on select[name='ctl00$mainContent$DropDownListCurrency']
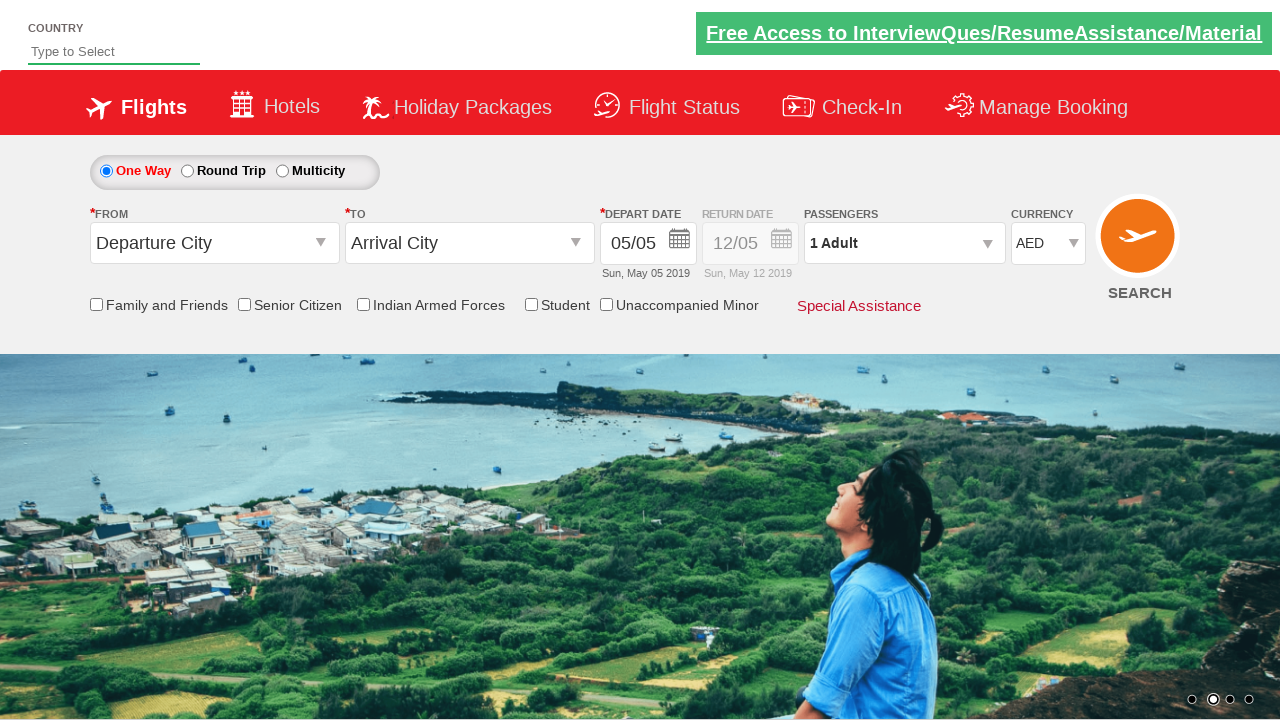

Selected dropdown option by value 'INR' on select[name='ctl00$mainContent$DropDownListCurrency']
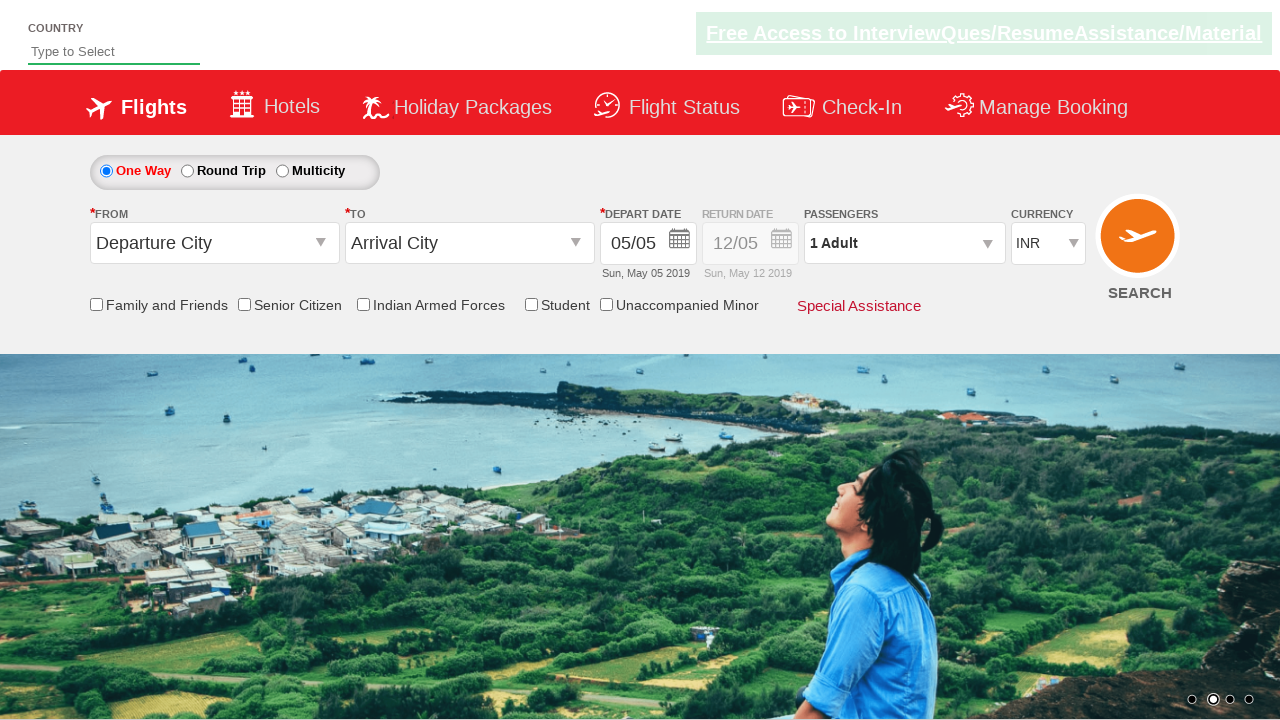

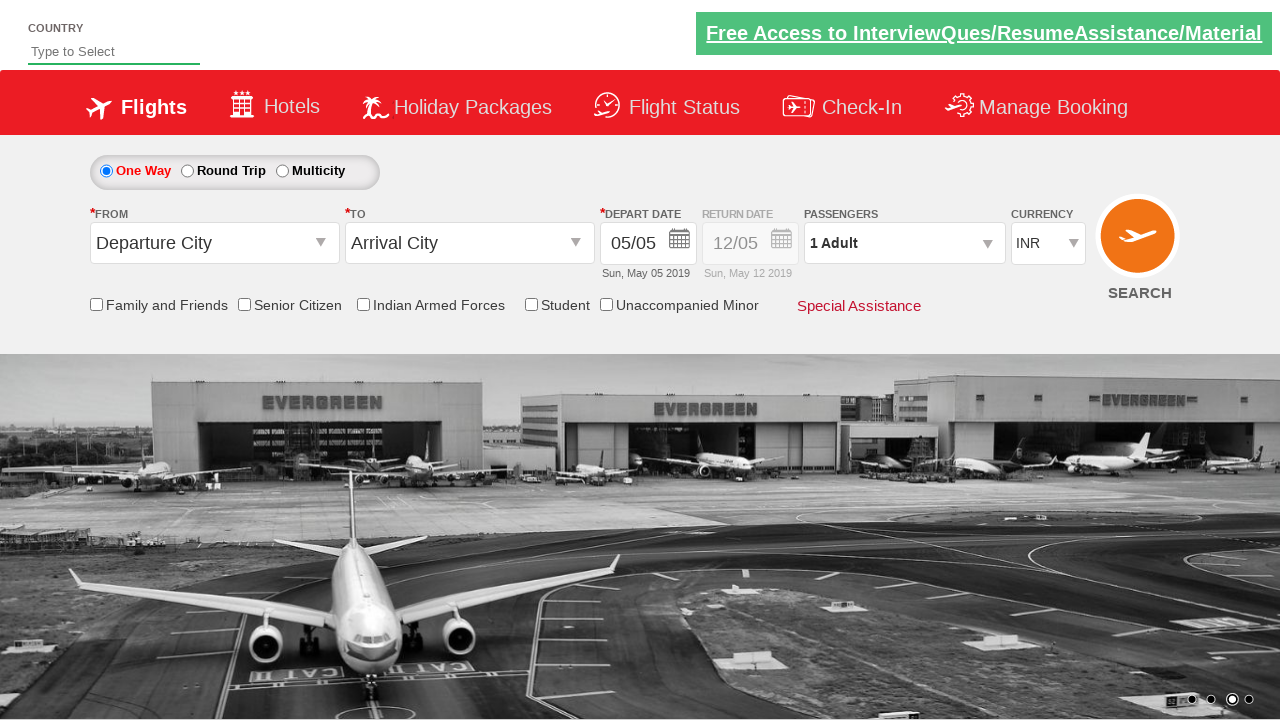